Tests browser window handling by clicking a button that opens a new window, switching to the new window, verifying its title, closing it, and switching back to the parent window.

Starting URL: https://www.leafground.com/window.xhtml

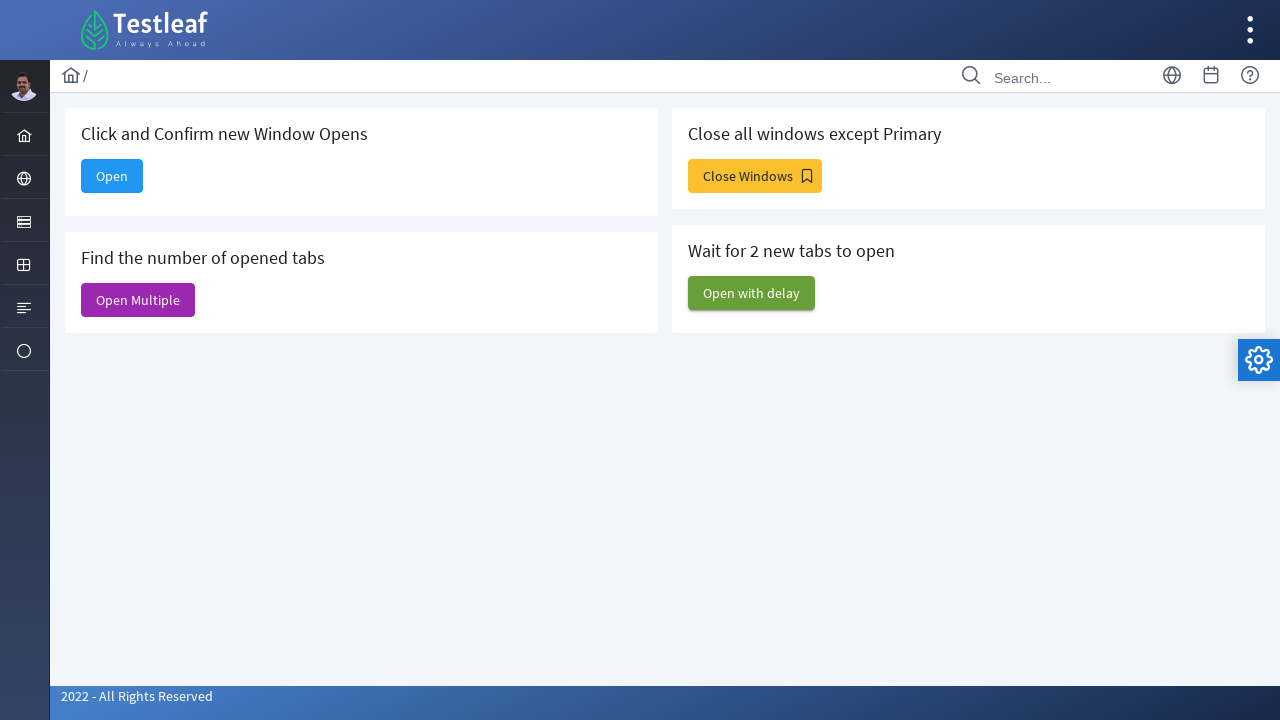

Clicked 'Open' button to open a new window at (112, 176) on xpath=//span[text()='Open']
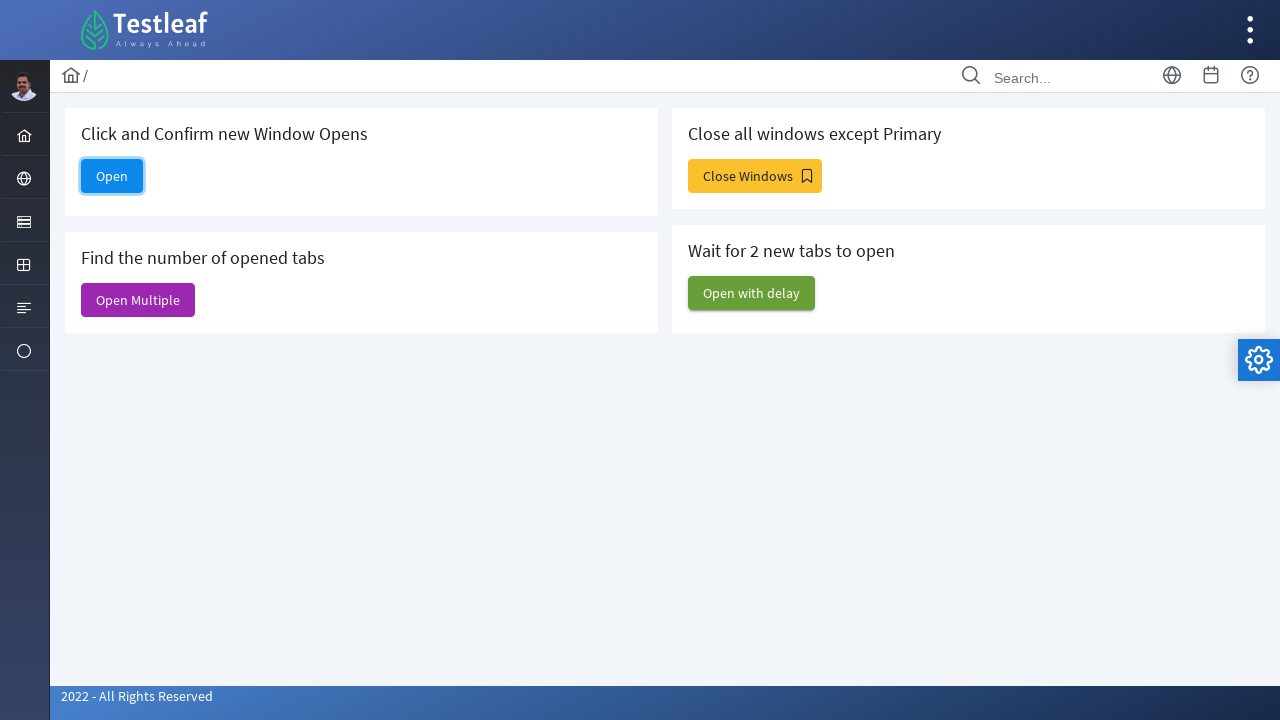

Captured new window/tab that was opened
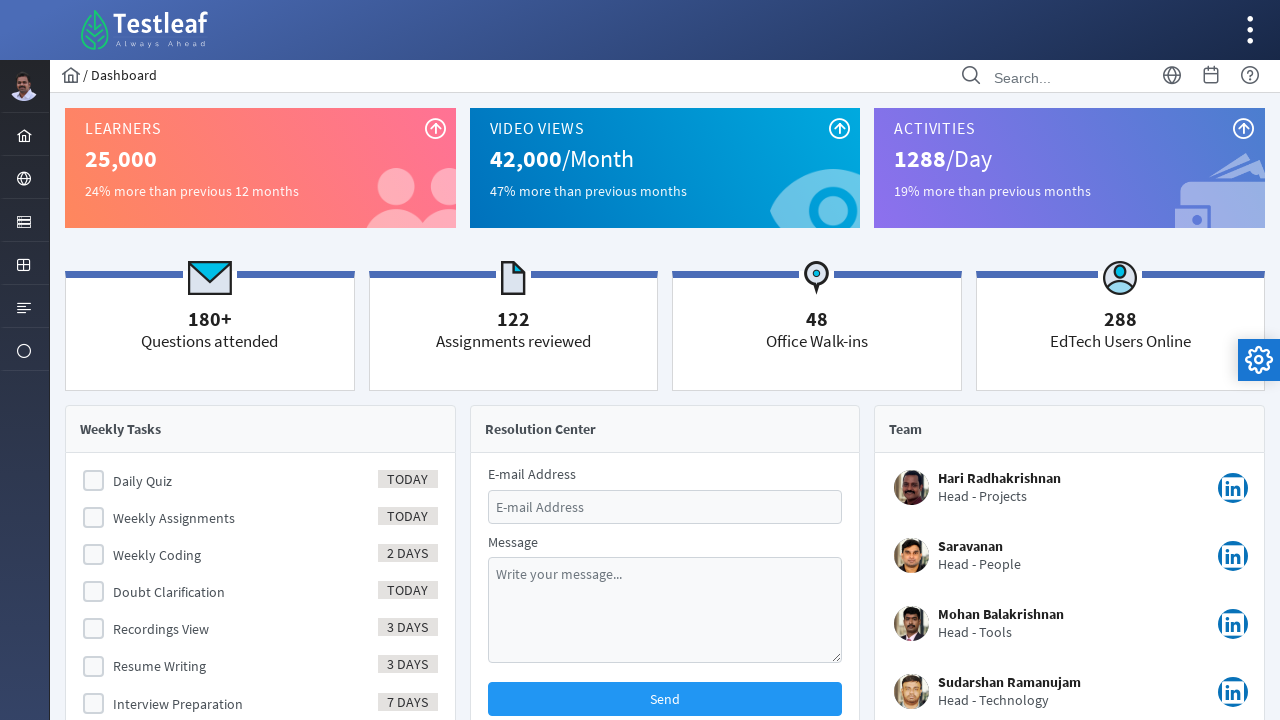

New window loaded completely
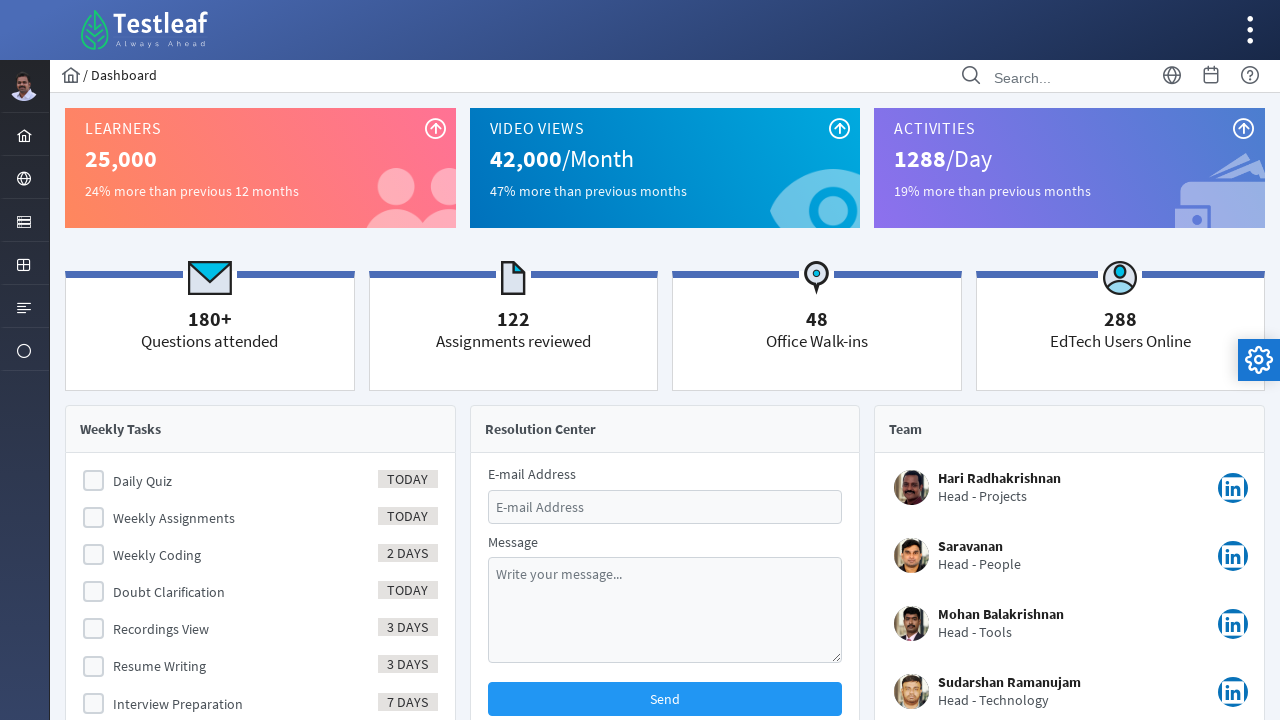

Verified new window title: Dashboard
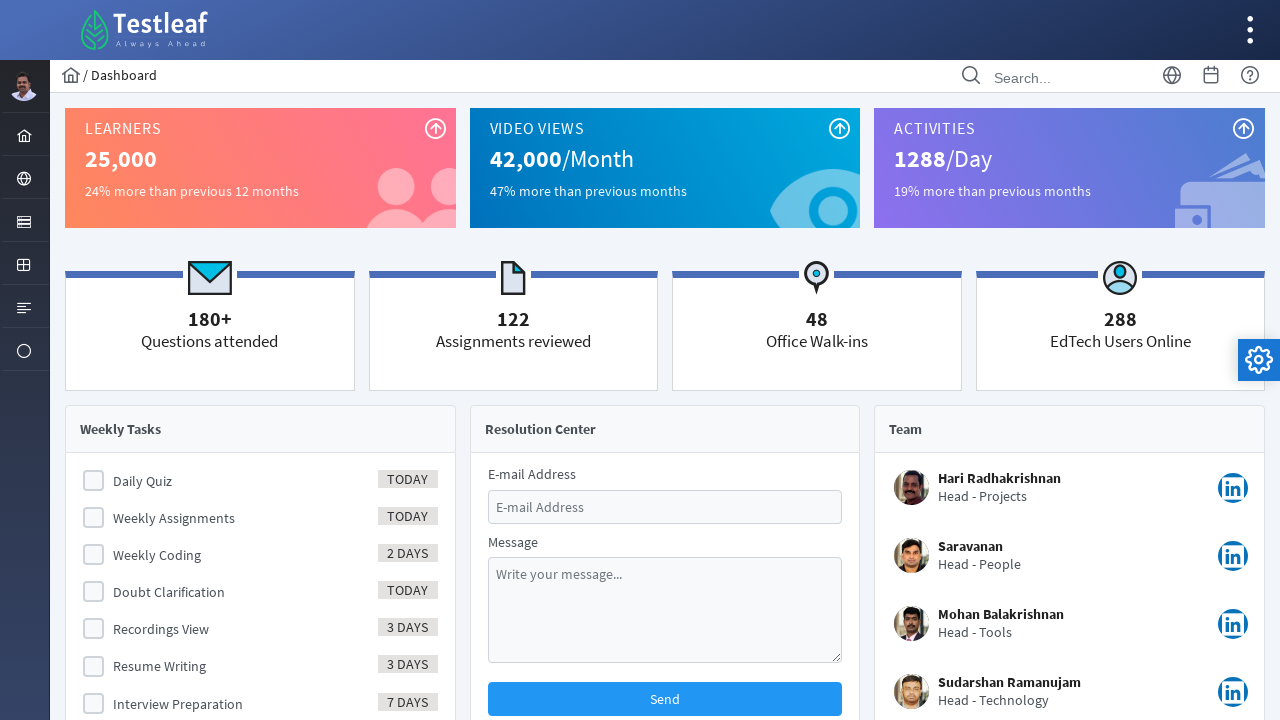

Closed the new window
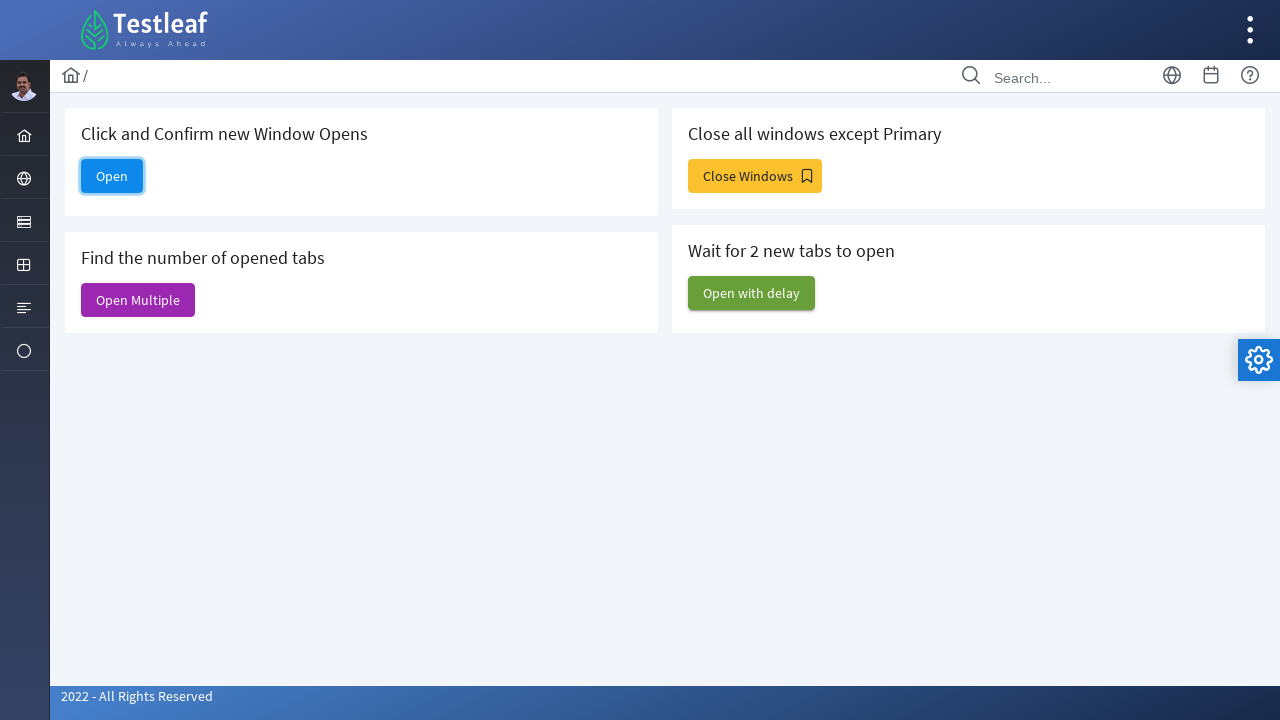

Verified original window title: Window
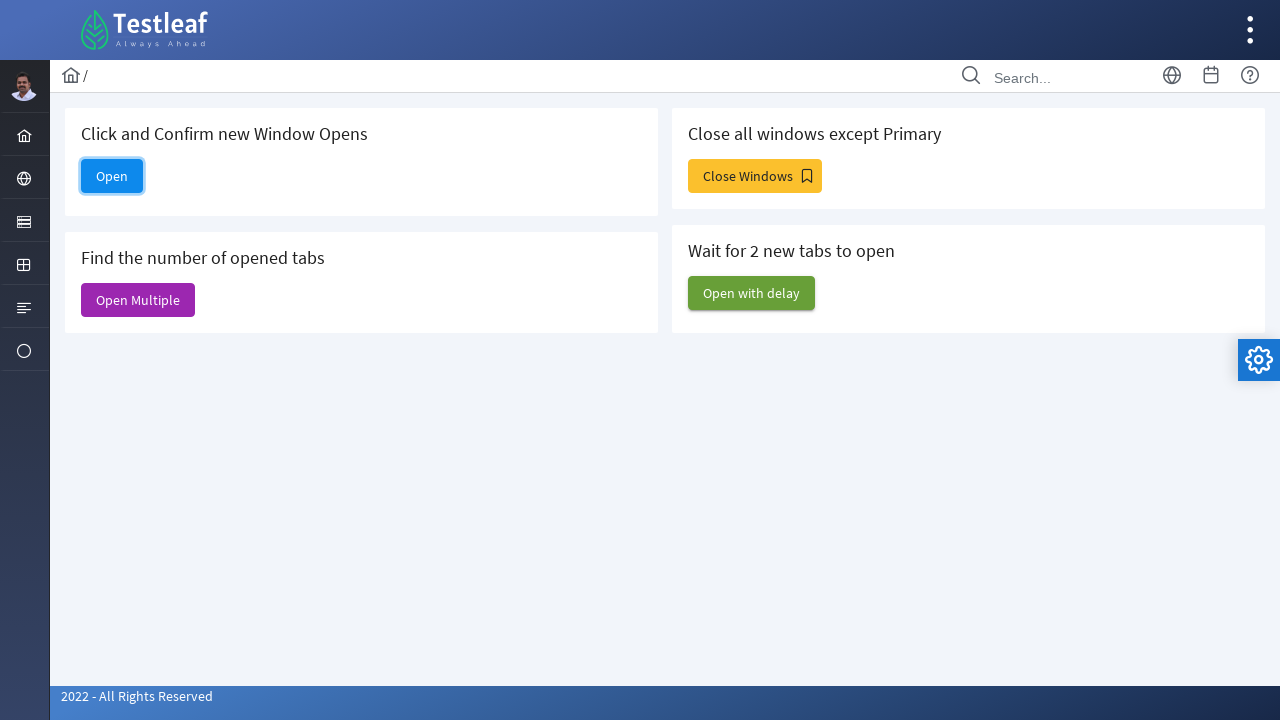

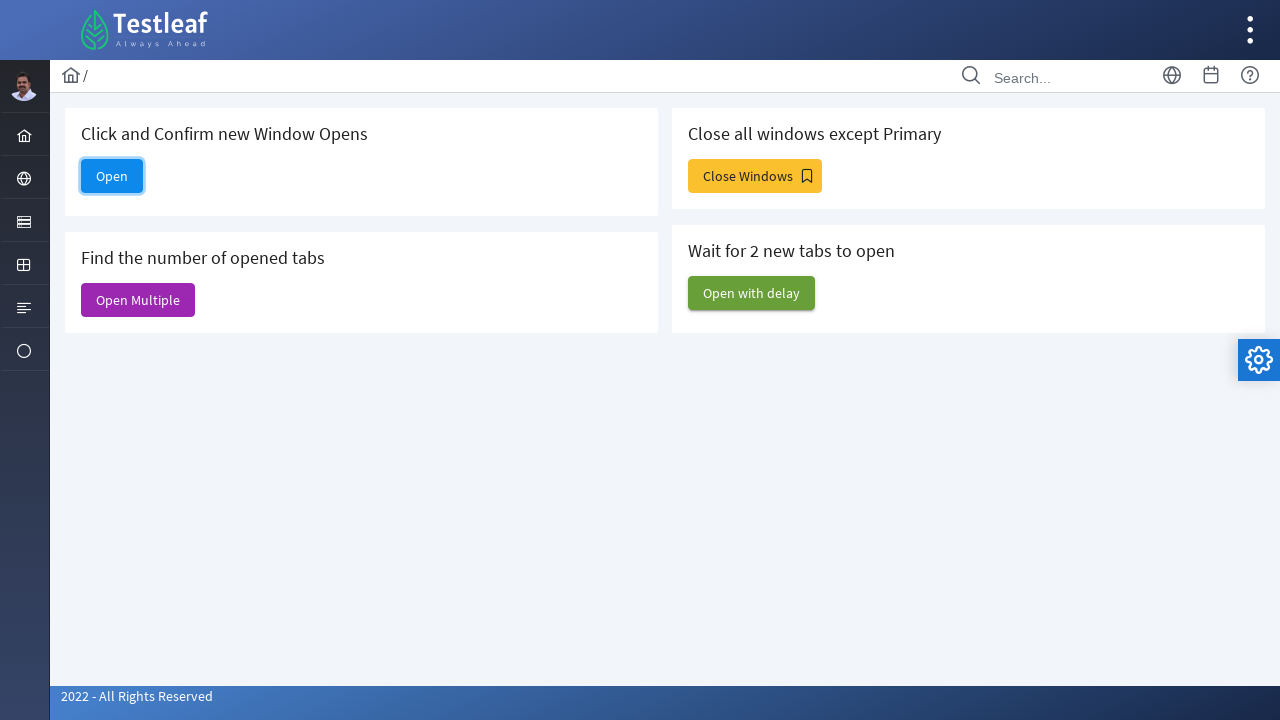